Tests a user registration form by clicking skip sign-in, then filling out personal information fields including first name, last name, address, gender selection, skills dropdown, year selection, language selection, and password.

Starting URL: http://demo.automationtesting.in/Index.html

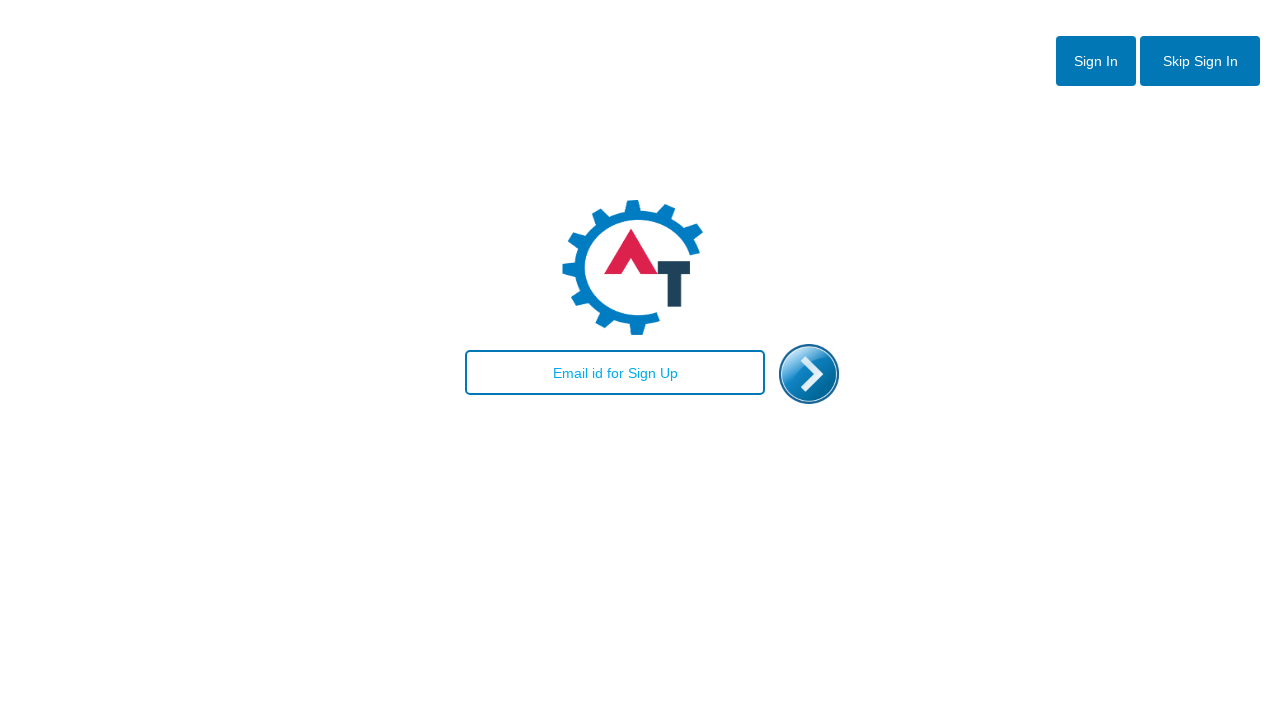

Clicked skip sign-in button to access register page at (1200, 61) on #btn2
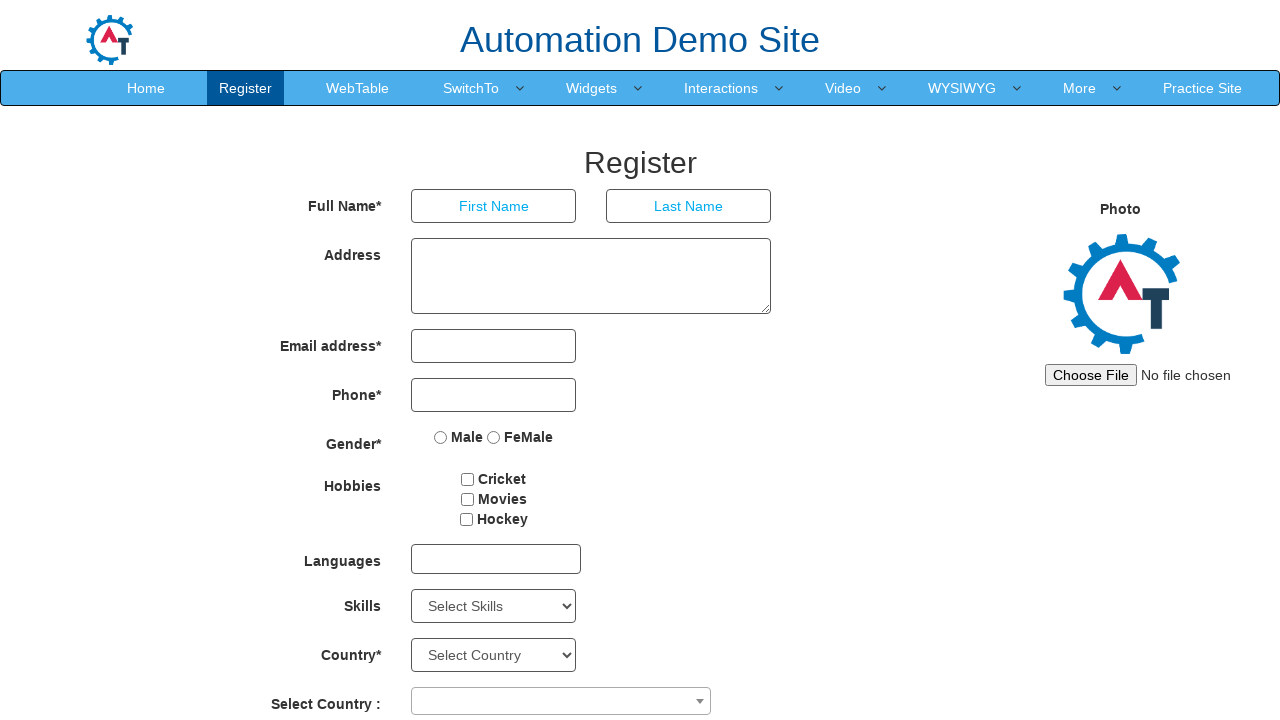

Register page loaded
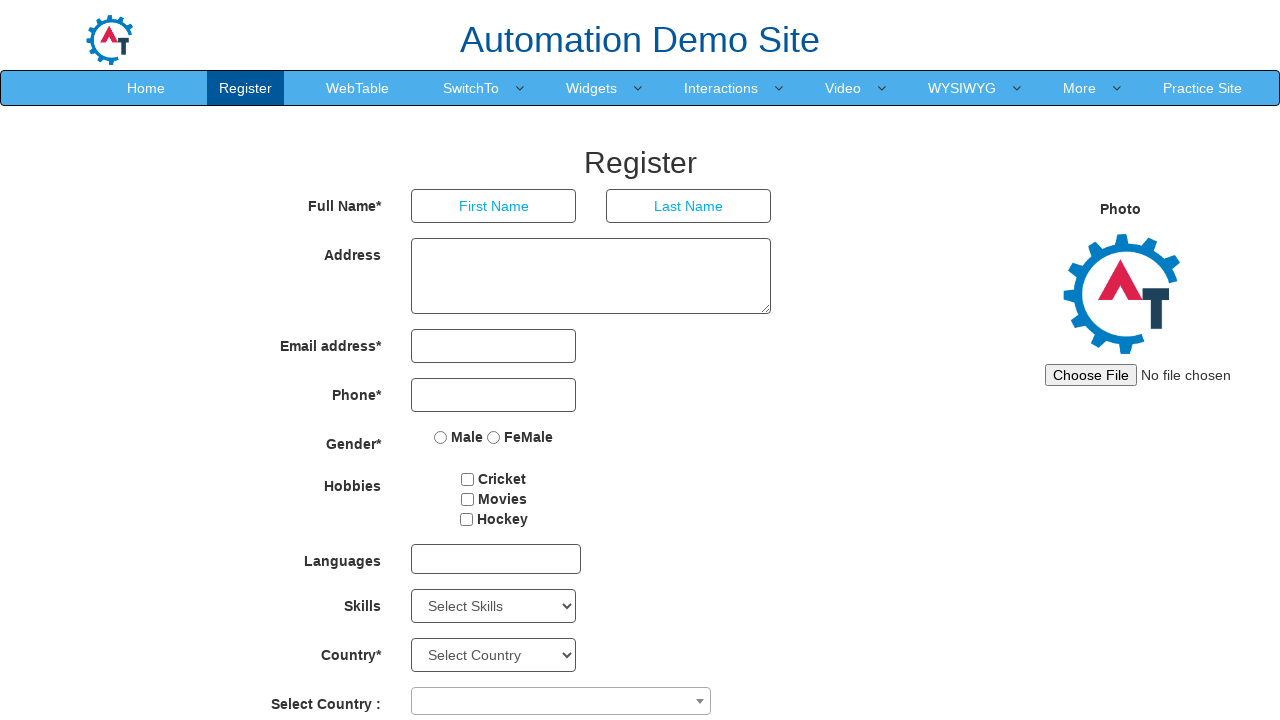

Filled first name field with 'Pic' on input[placeholder='First Name']
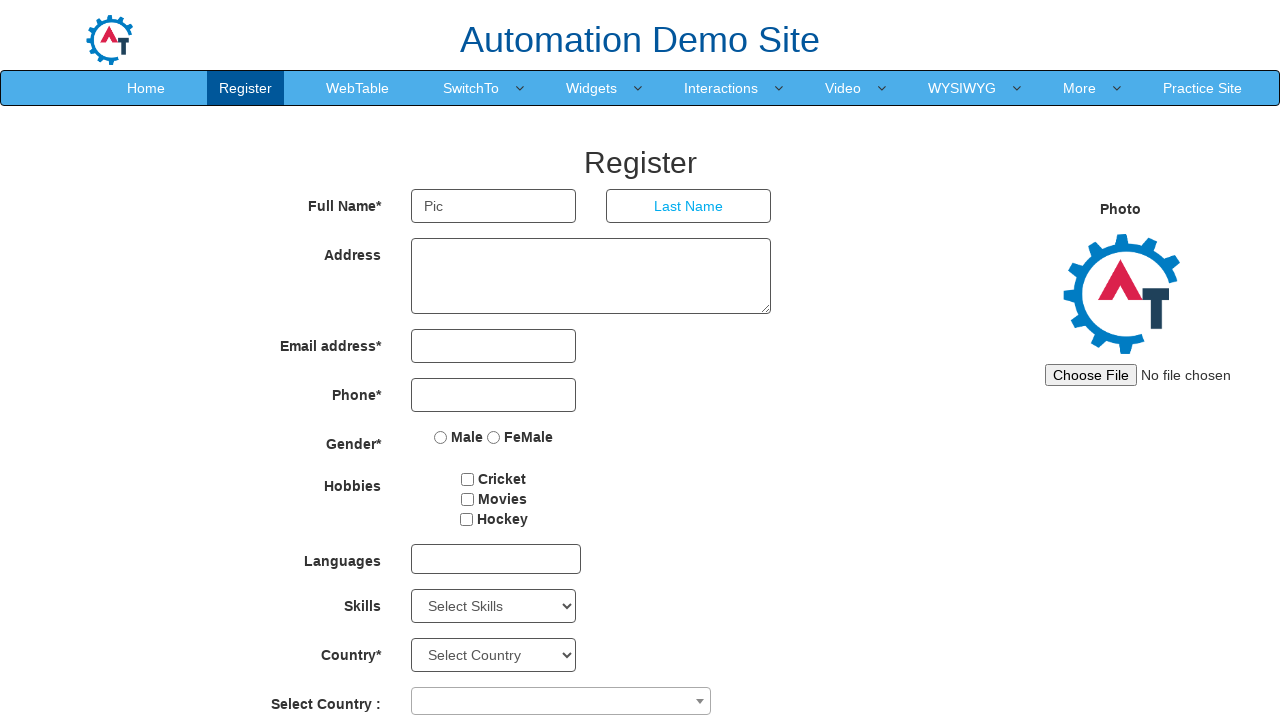

Filled last name field with 'Poc' on input[placeholder='Last Name']
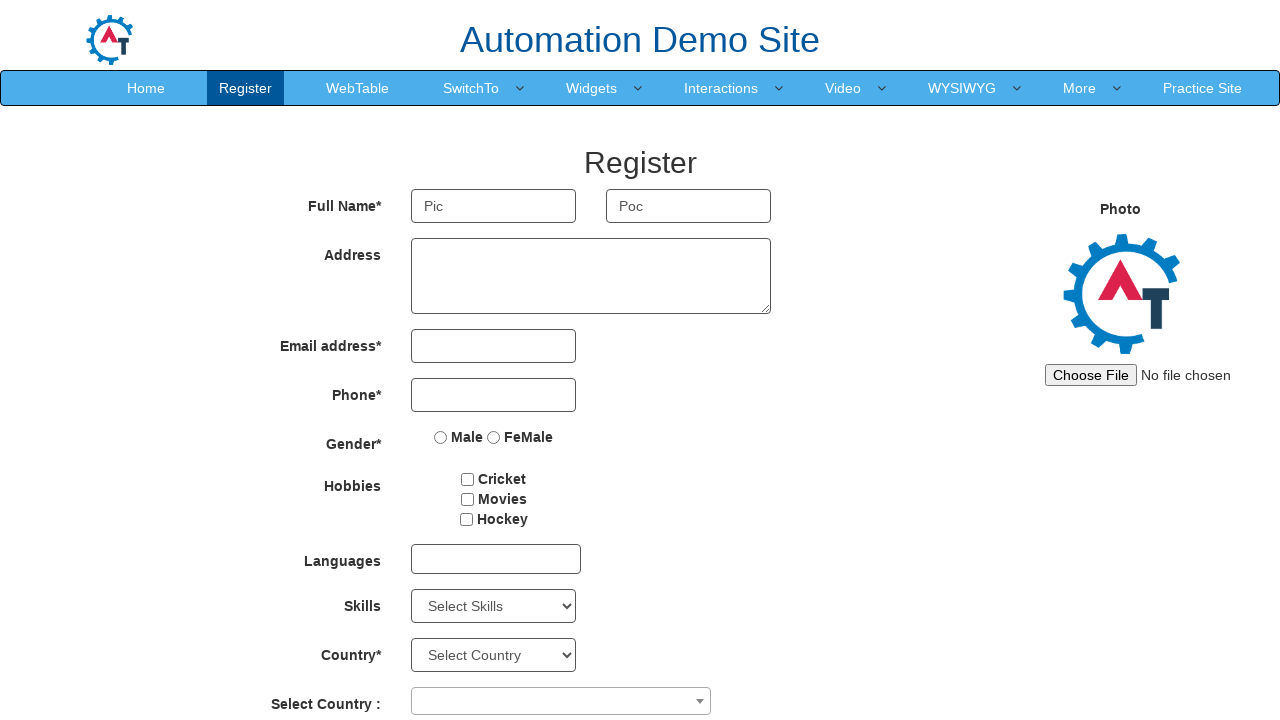

Filled address field with 'Aurel Vlaicu 48' on textarea[ng-model='Adress']
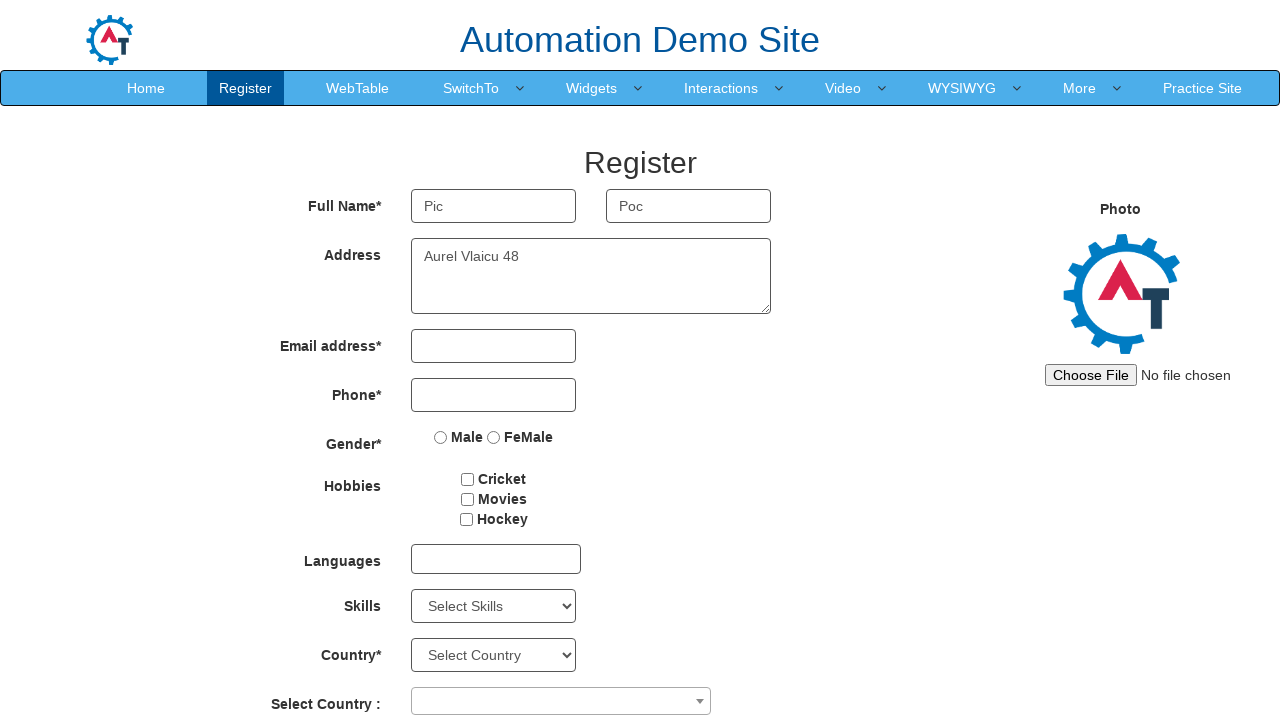

Selected Male gender option at (441, 437) on input[value='Male']
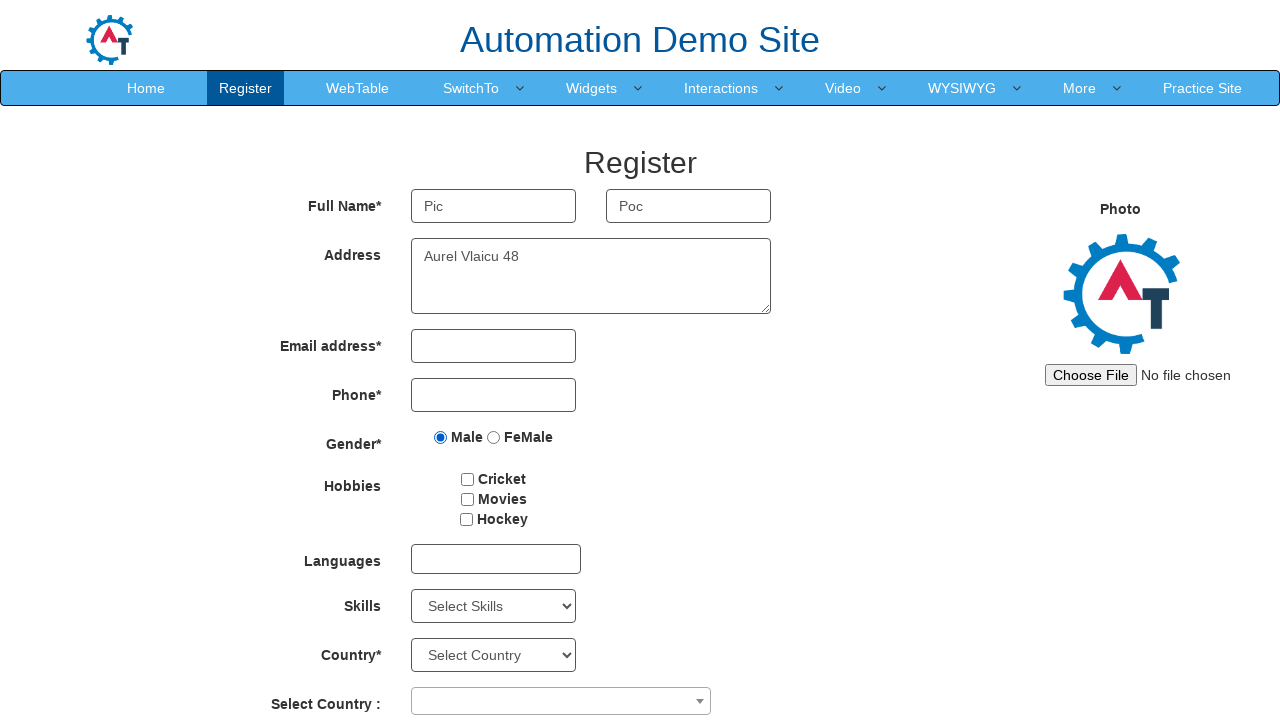

Selected Android from skills dropdown on select#Skills
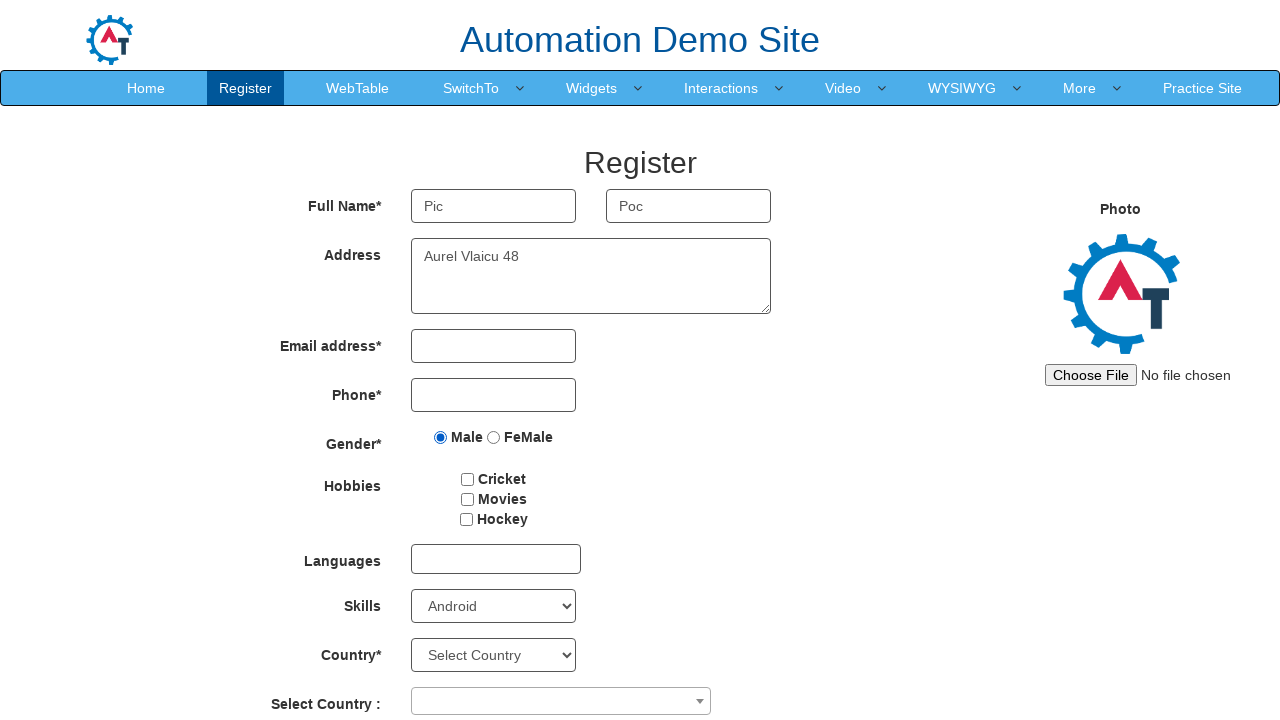

Selected year 2000 from year dropdown on select[placeholder='Year']
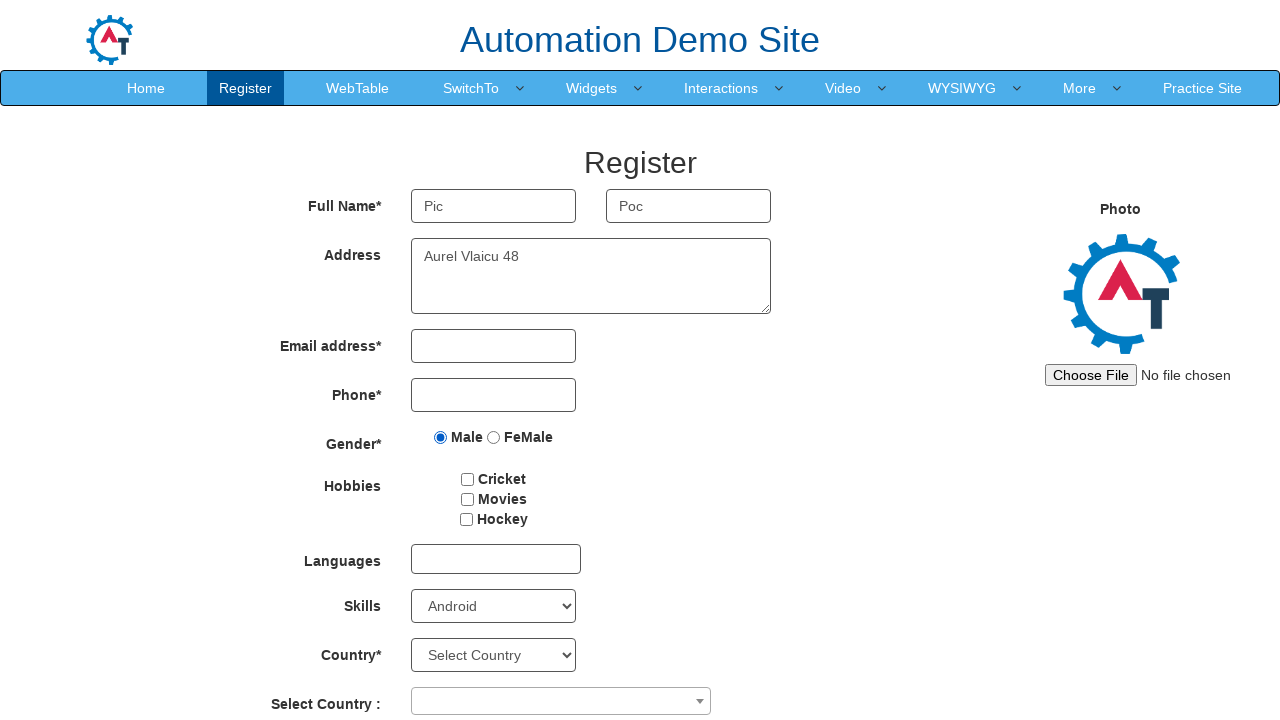

Clicked language dropdown to open it at (496, 559) on div#msdd
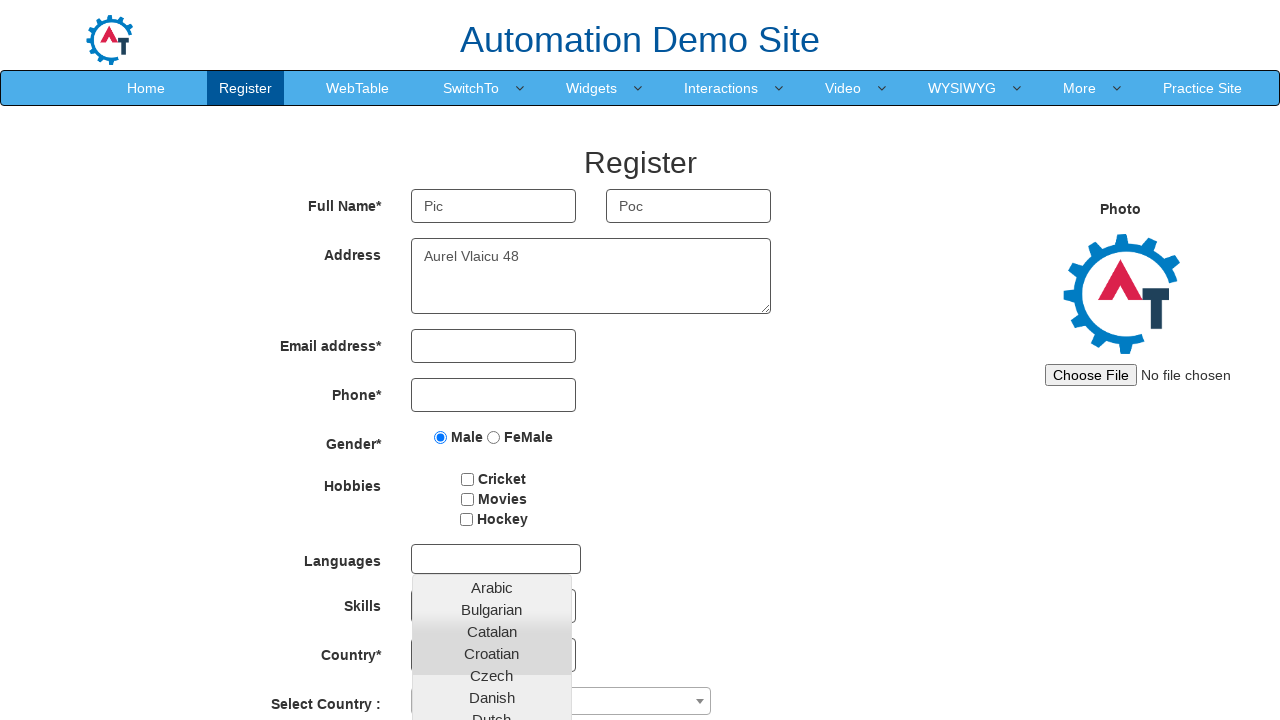

Selected Catalan from language options at (492, 631) on xpath=//li[@class='ng-scope']/a[text()='Catalan']
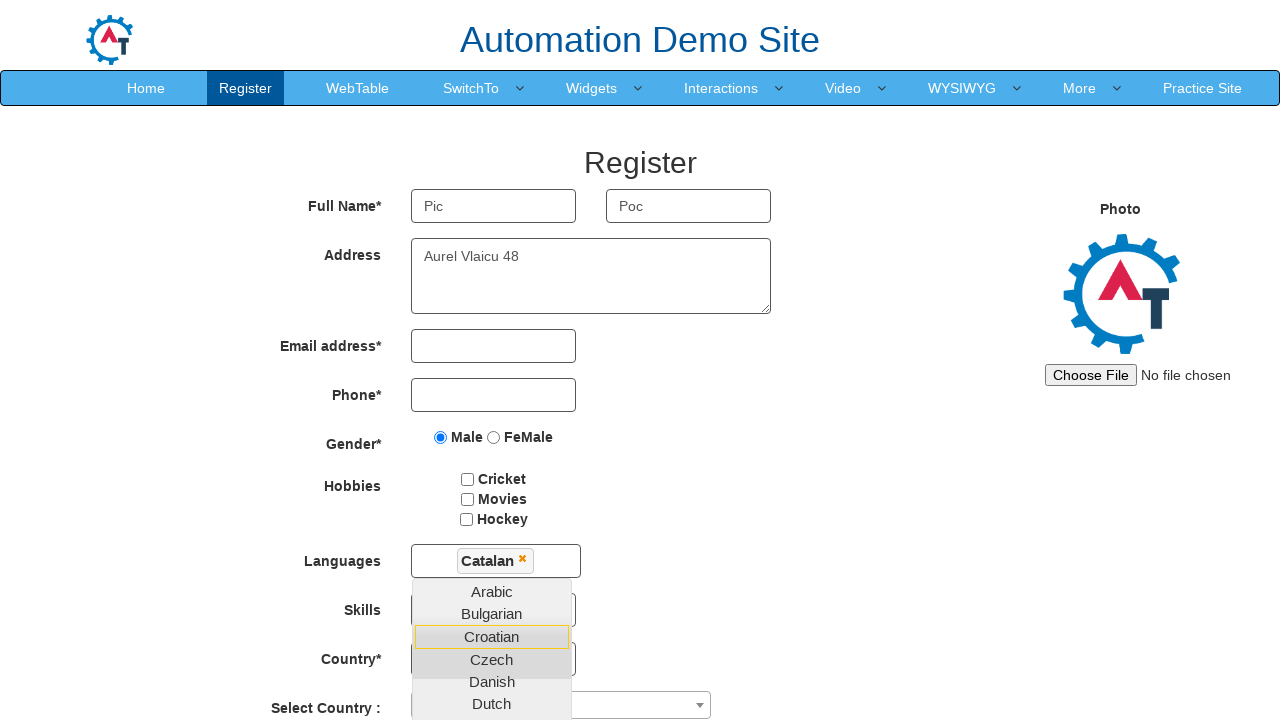

Clicked Male gender to close language dropdown at (441, 437) on input[value='Male']
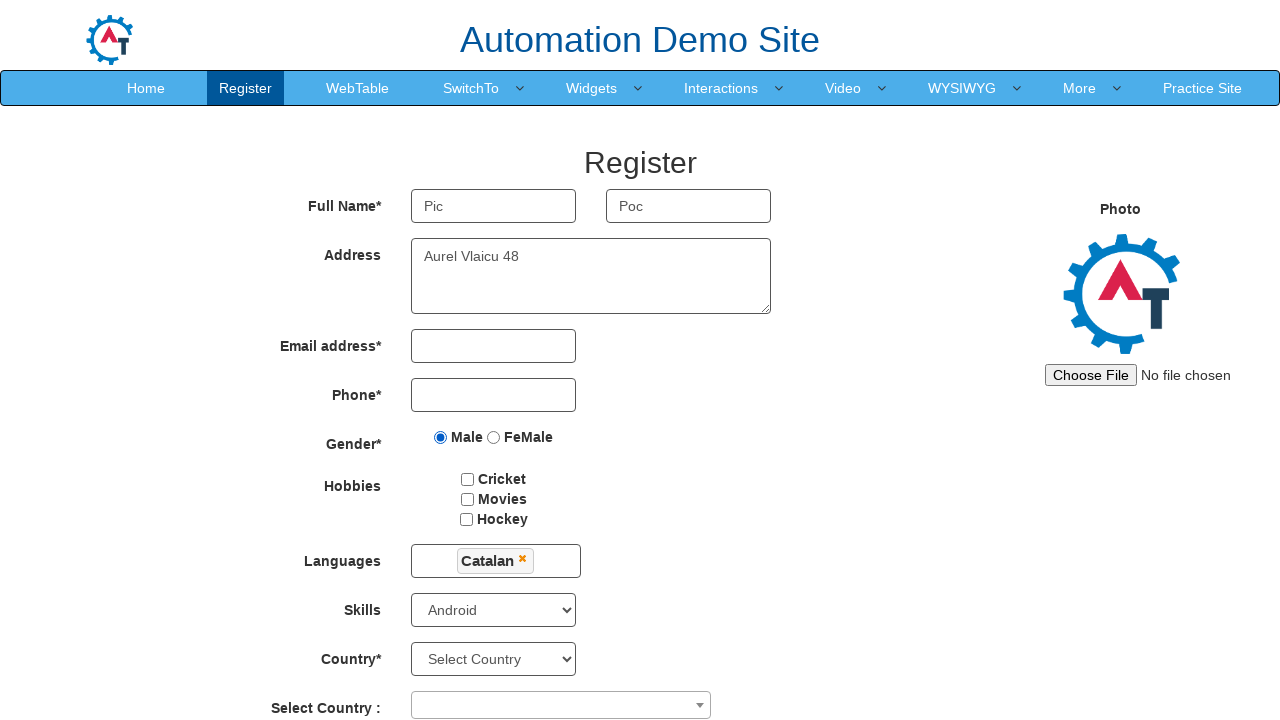

Filled password field with 'pass' on #firstpassword
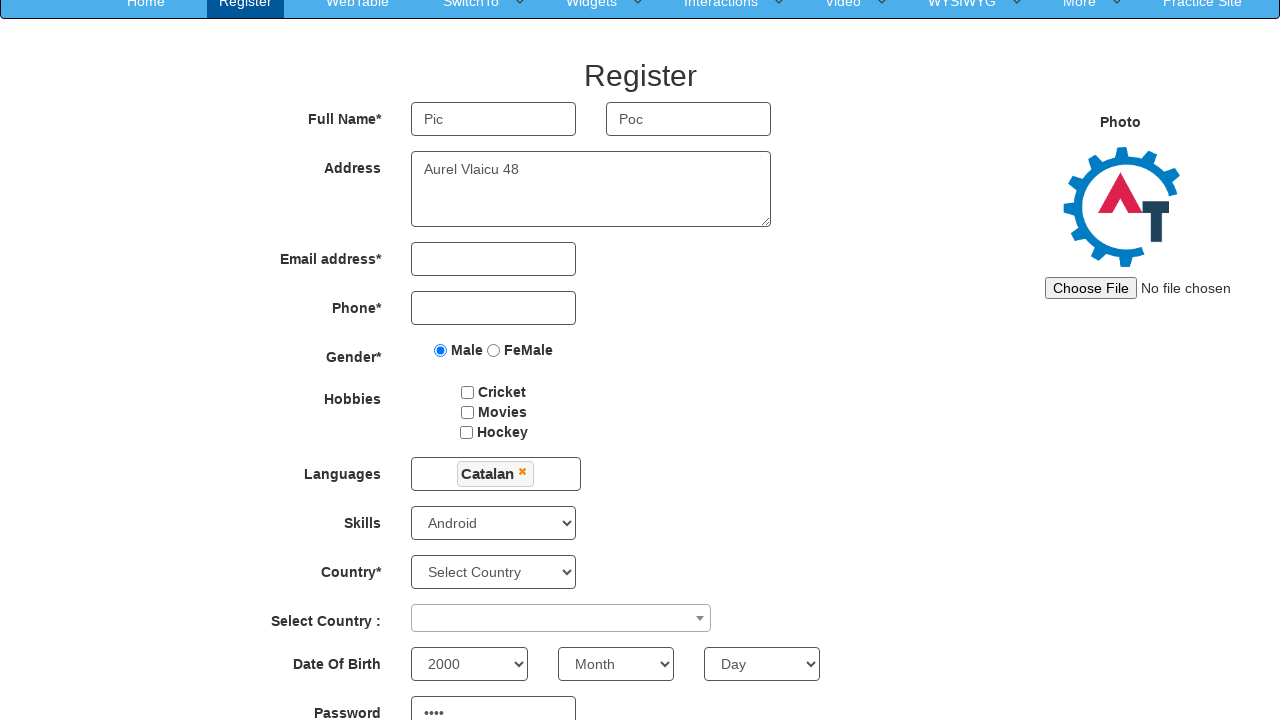

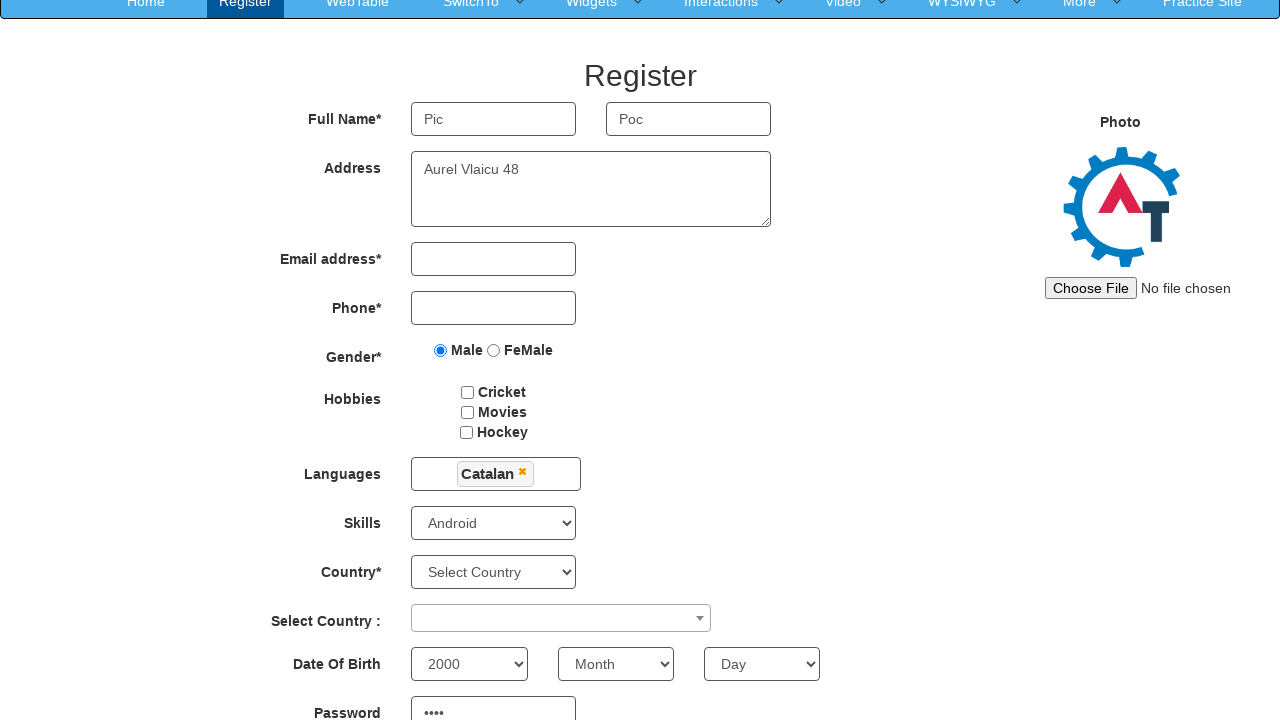